Tests HTML4 drag and drop functionality by dragging a small circle into a larger target circle

Starting URL: https://automationfc.github.io/kendo-drag-drop/

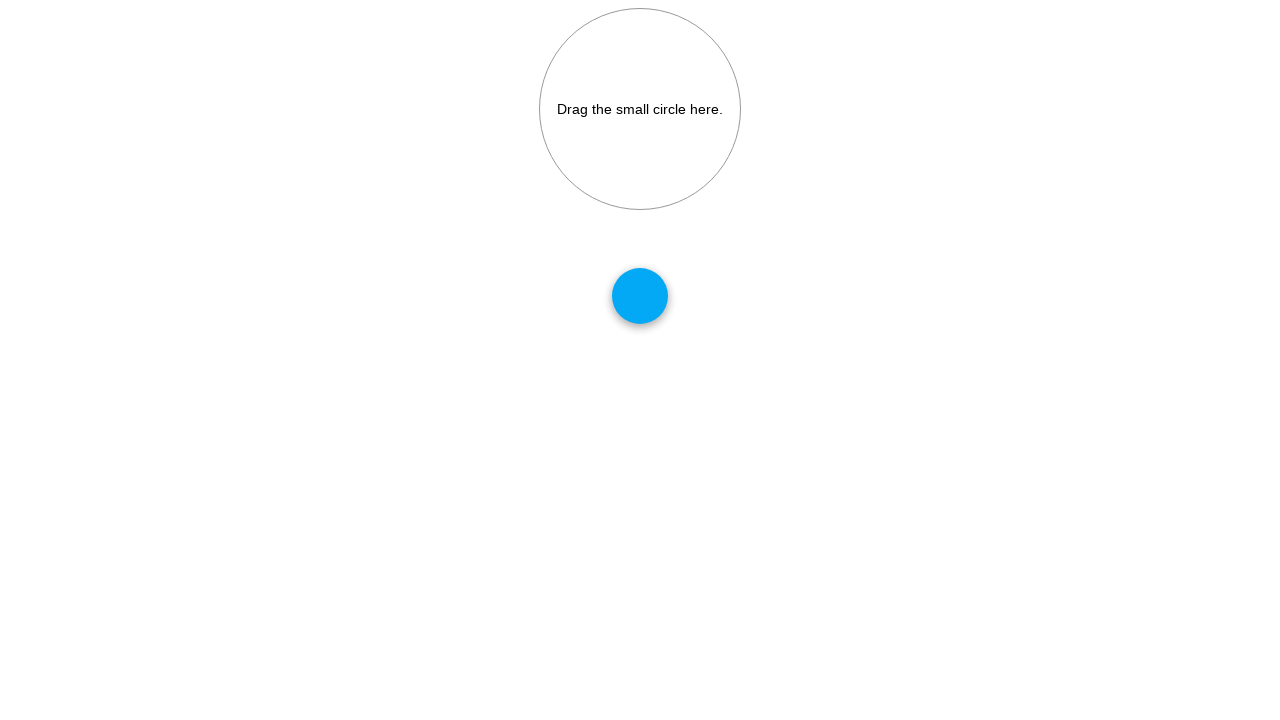

Located source draggable circle element
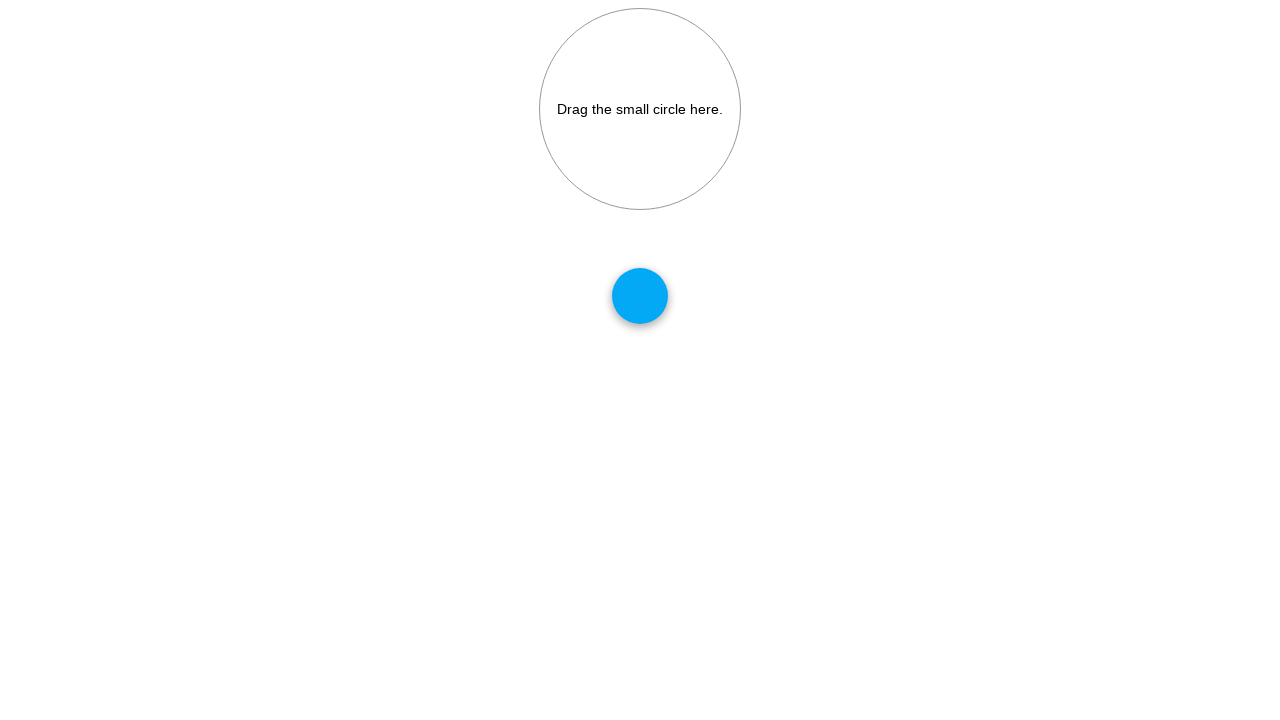

Located target drop circle element
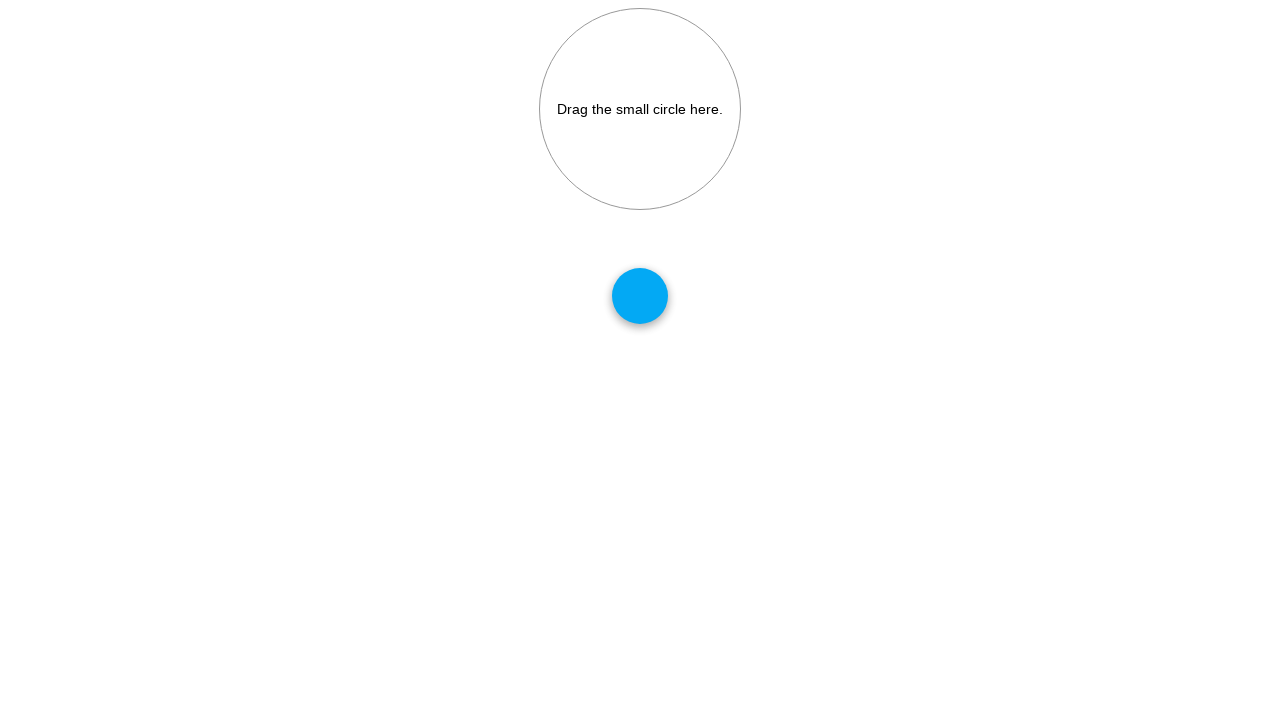

Dragged small circle into target circle at (640, 109)
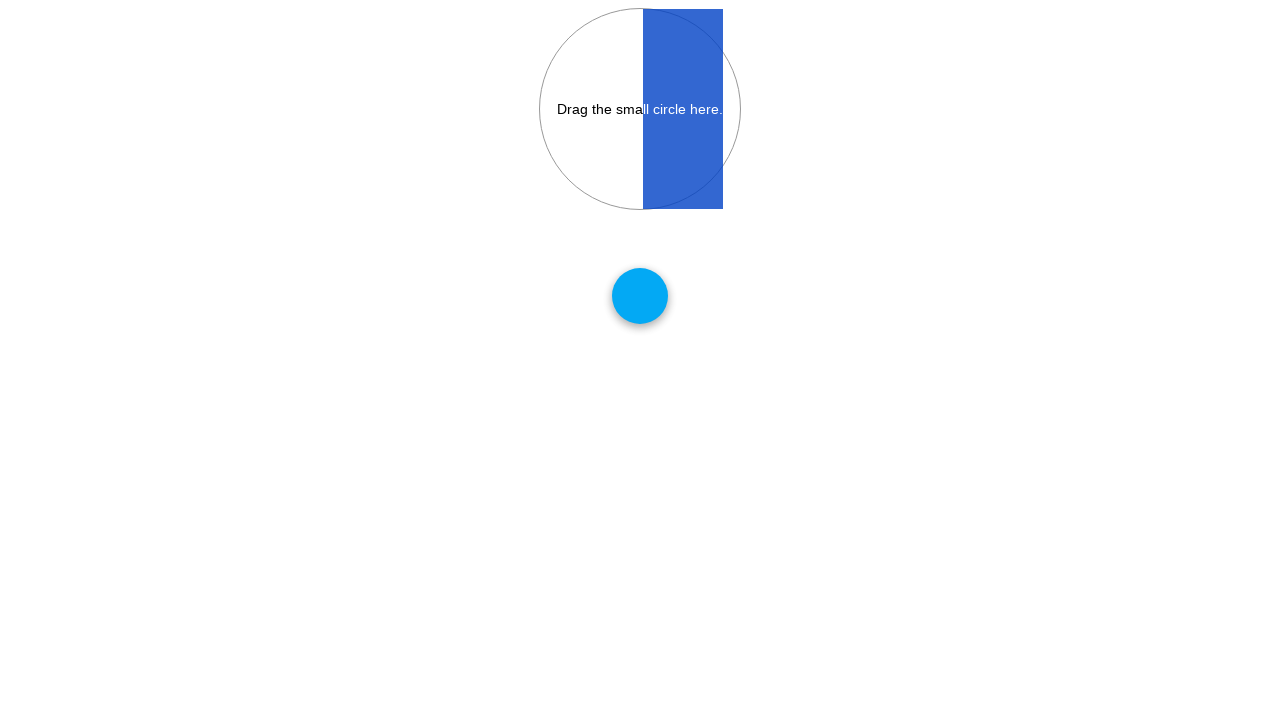

Waited for drag and drop operation to complete
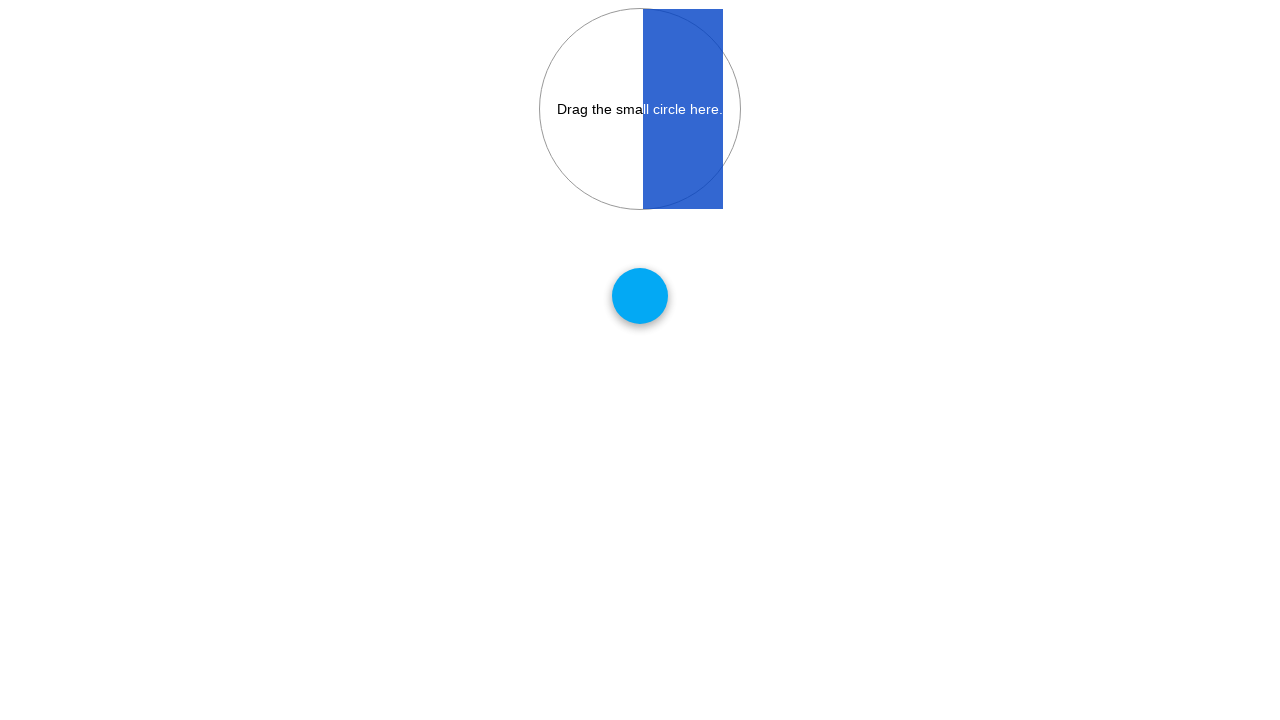

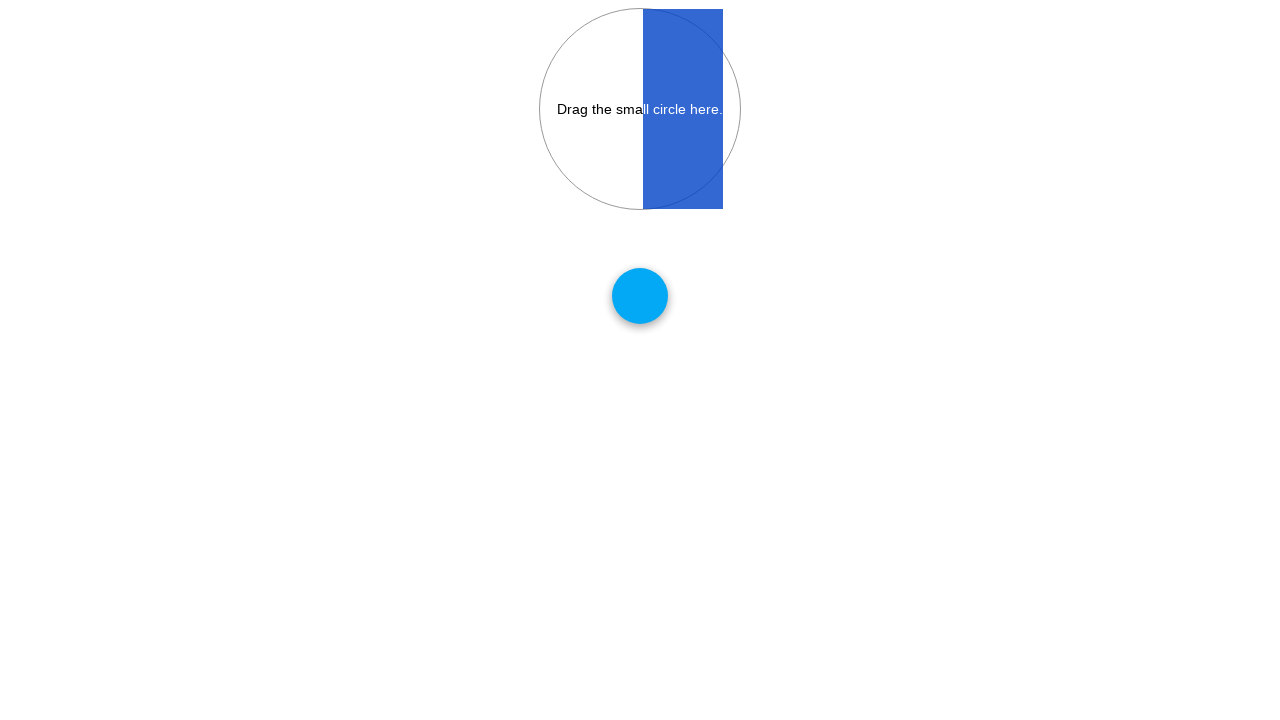